Tests handling a country dropdown by counting options, printing them, and selecting a specific country option from the dependent dropdown list

Starting URL: https://phppot.com/demo/jquery-dependent-dropdown-list-countries-and-states/

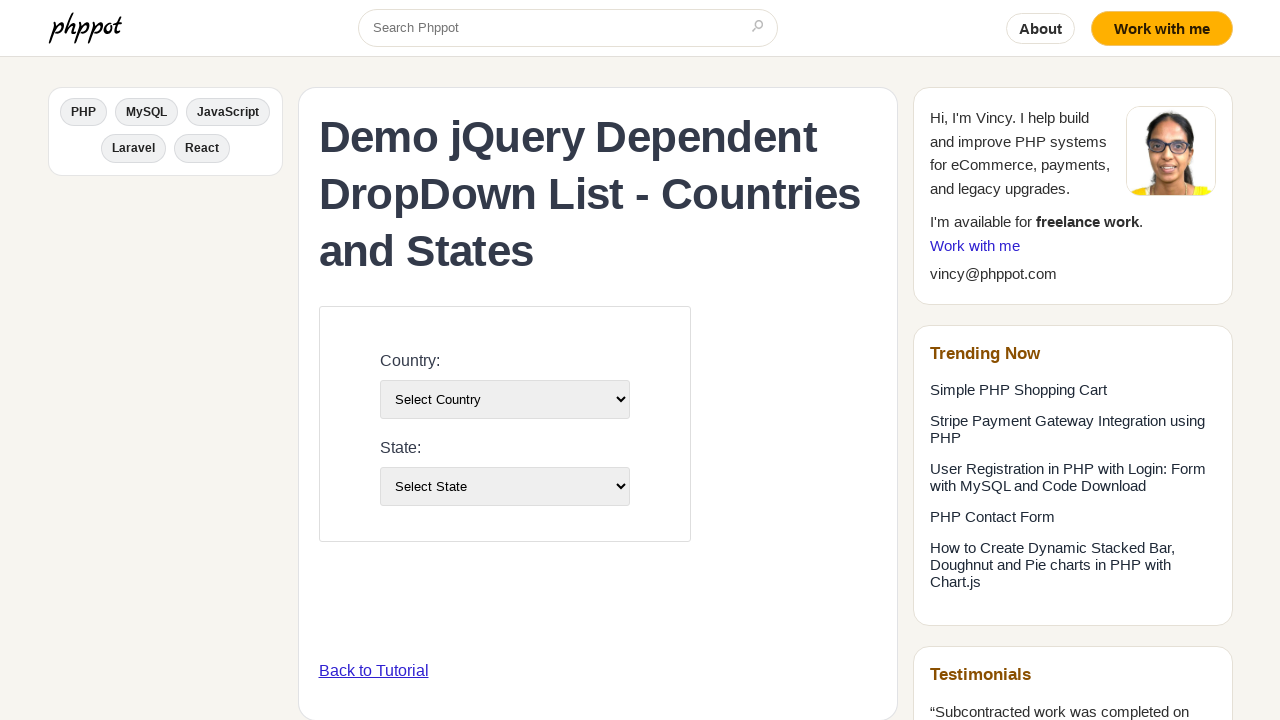

Country dropdown selector loaded
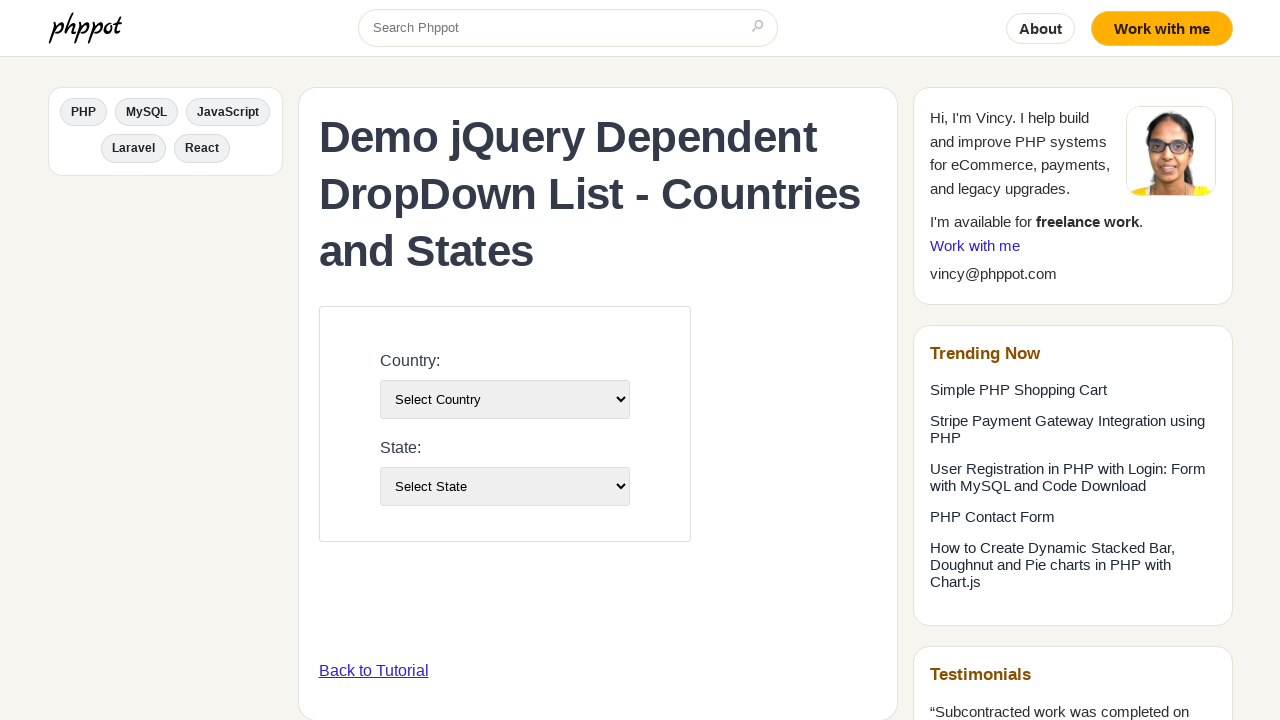

Retrieved all country dropdown options
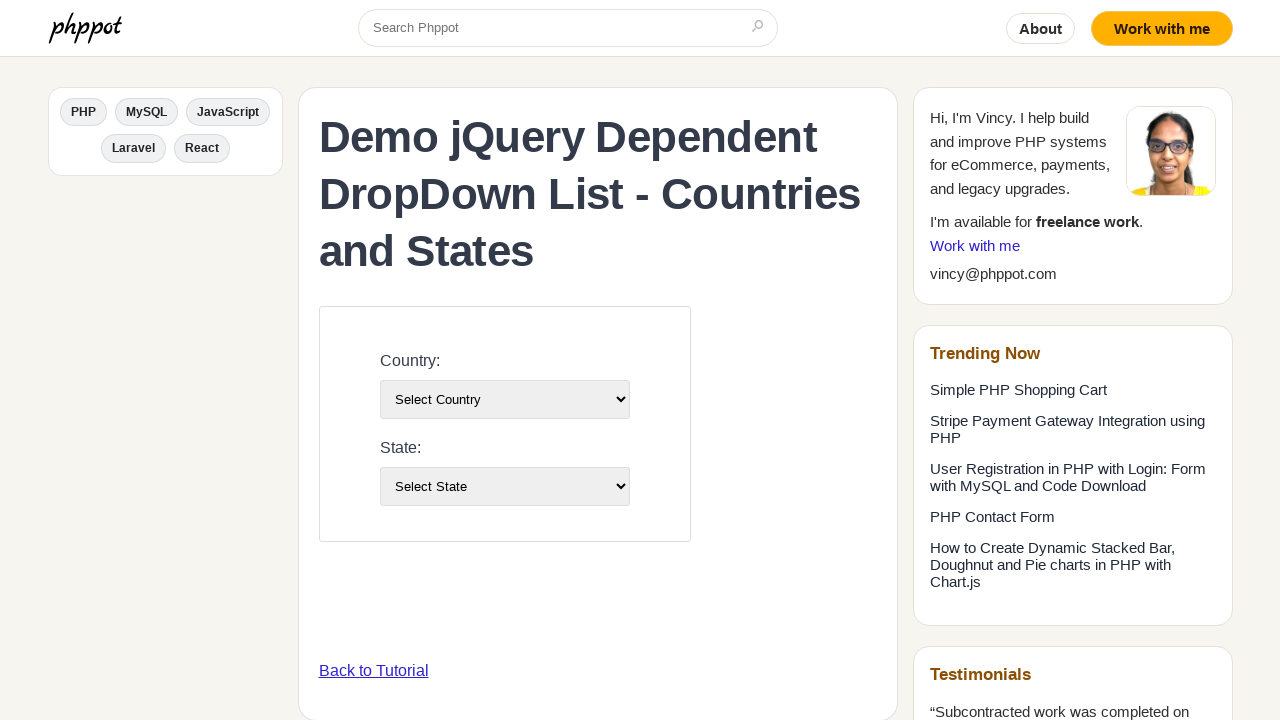

Counted 6 country options in dropdown
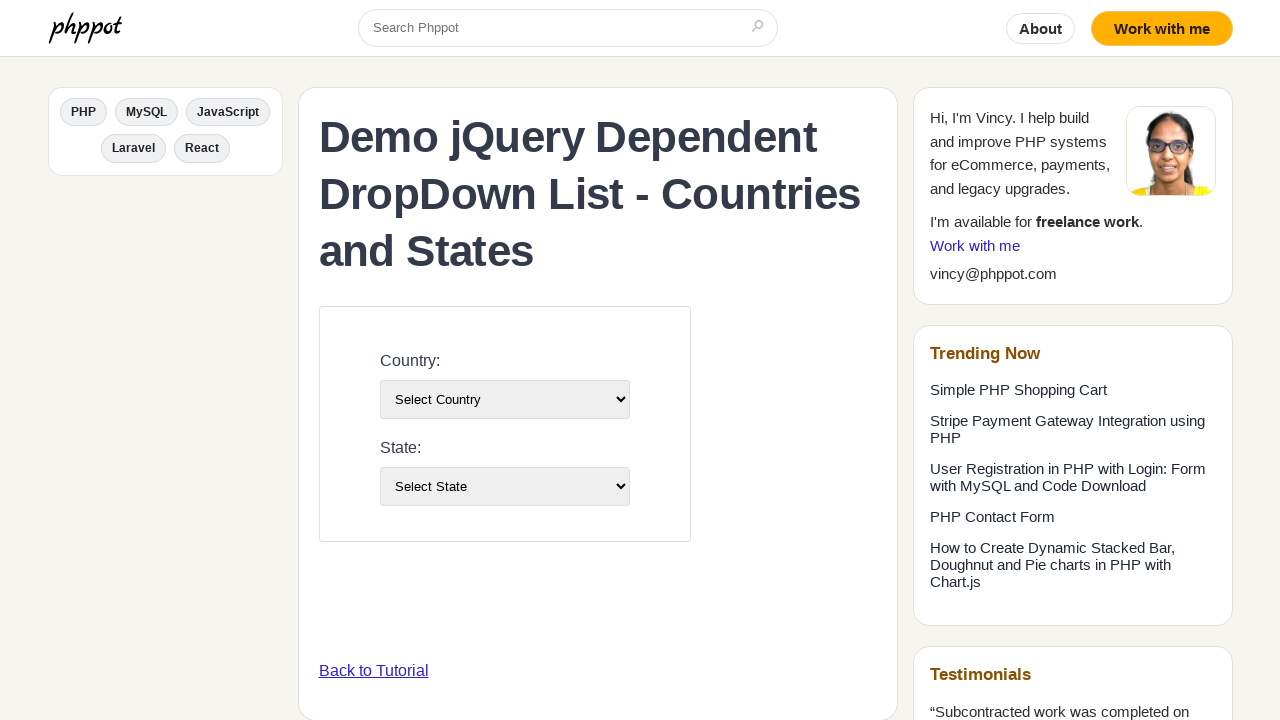

Printed all country option values
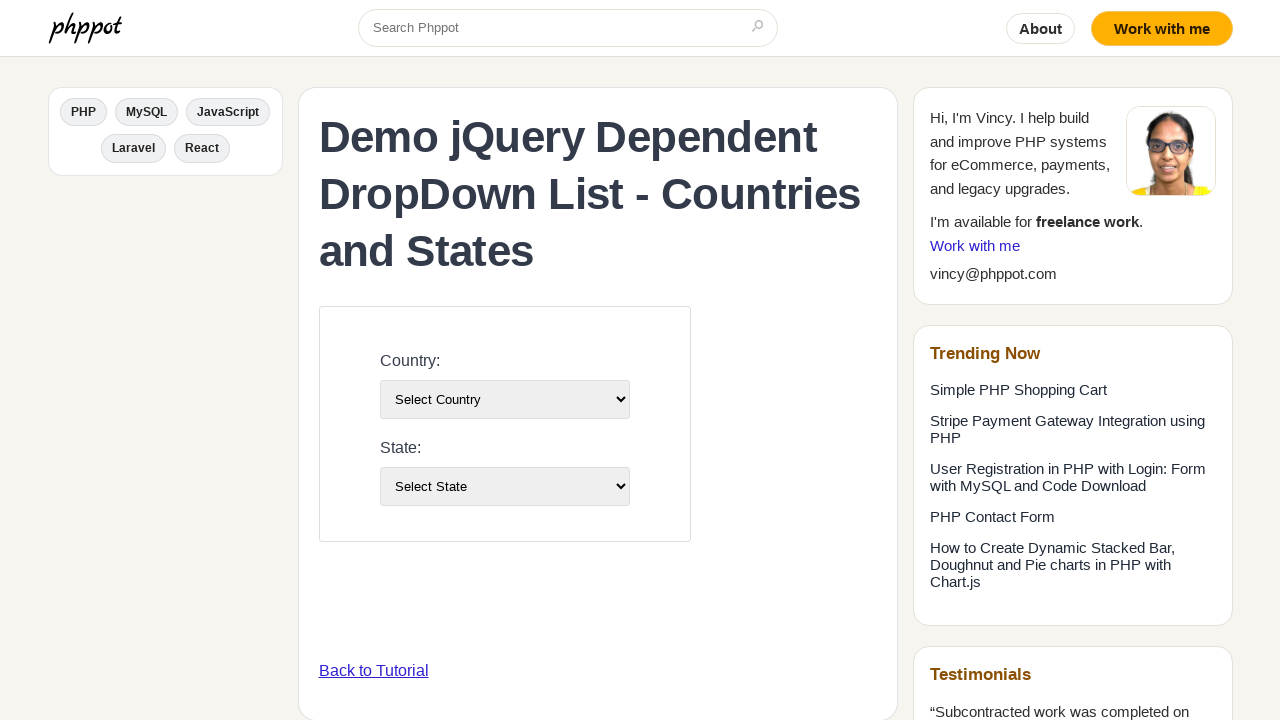

Selected country option with value '2' on #country-list
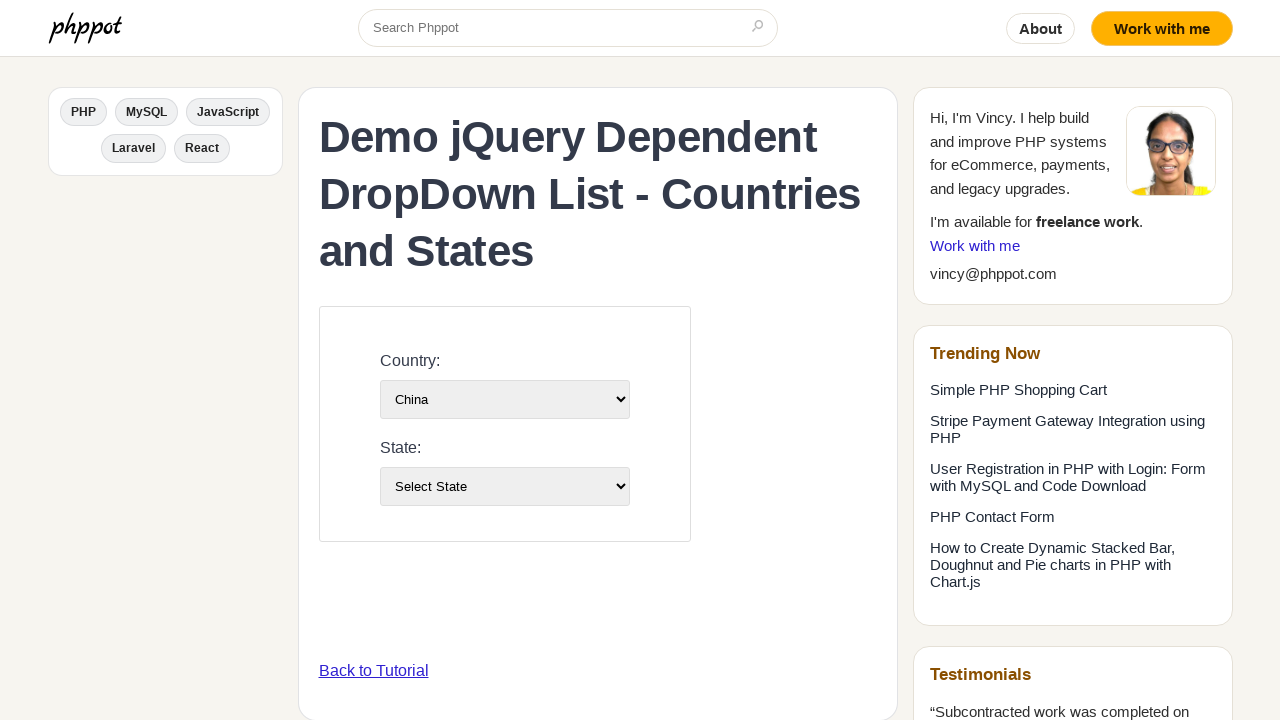

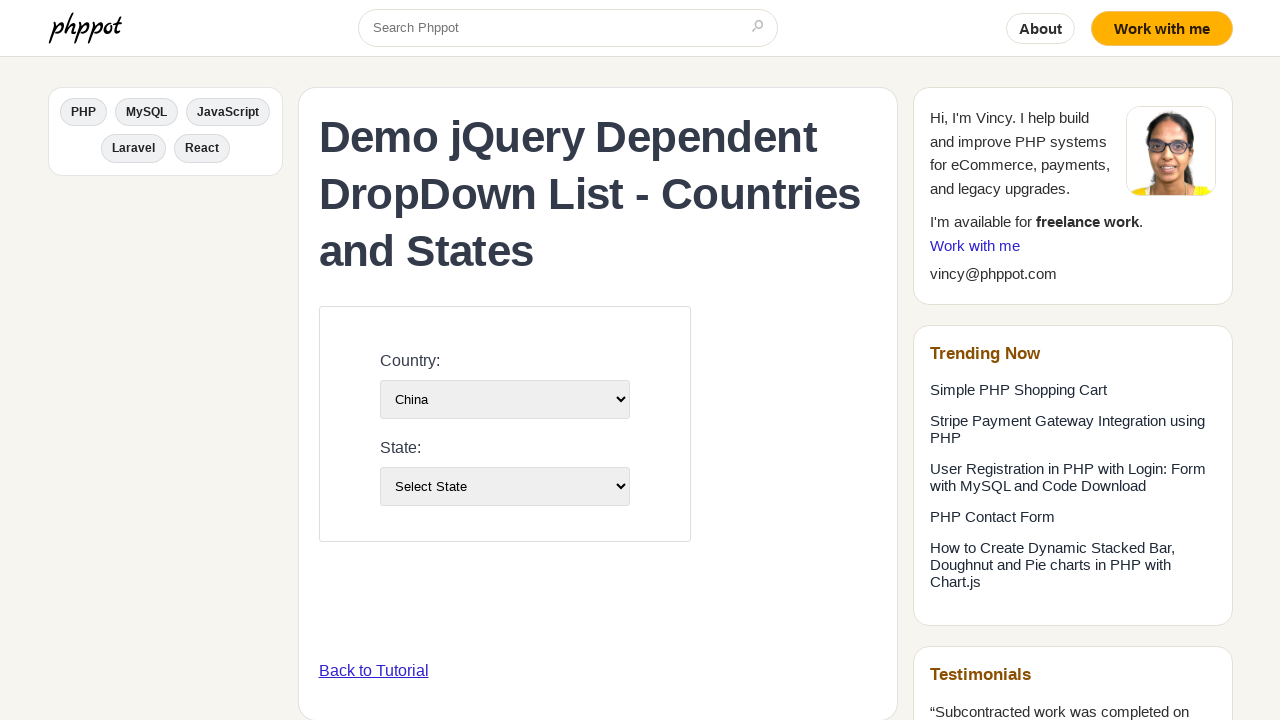